Tests login attempt with a locked out user on the Saucedemo demo site and verifies the error message

Starting URL: https://www.saucedemo.com/

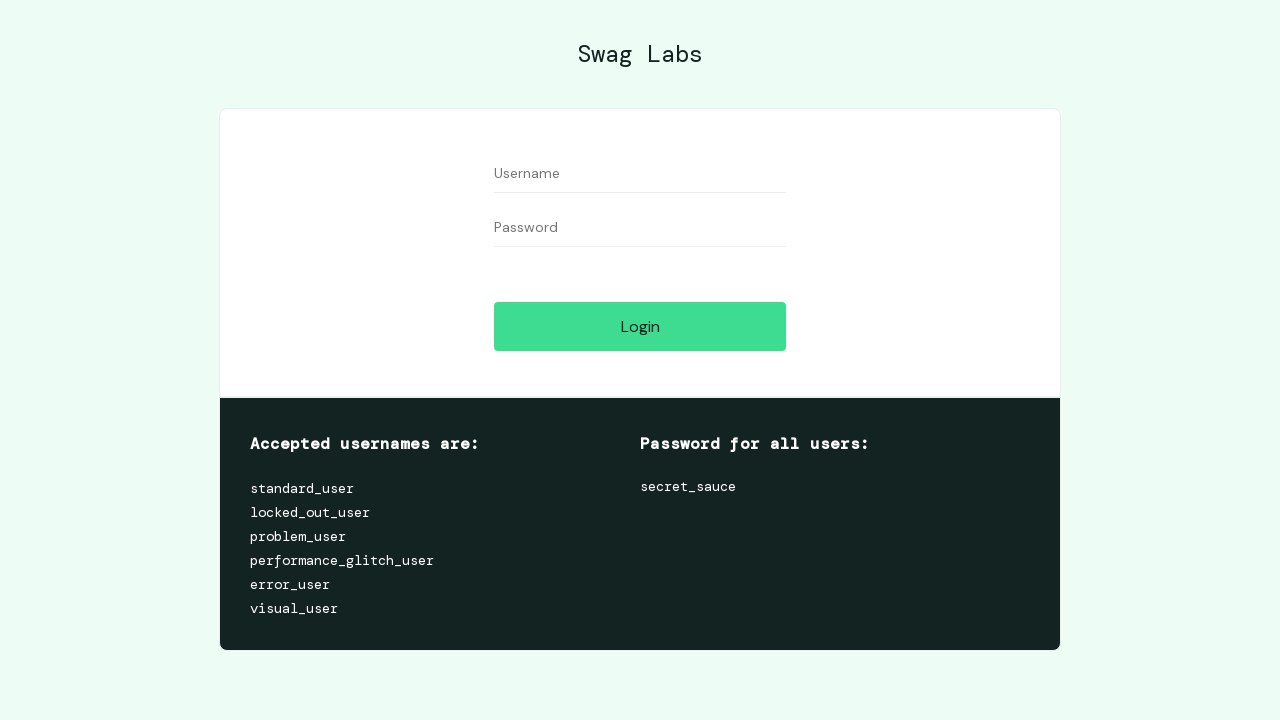

Login form loaded and username field is visible
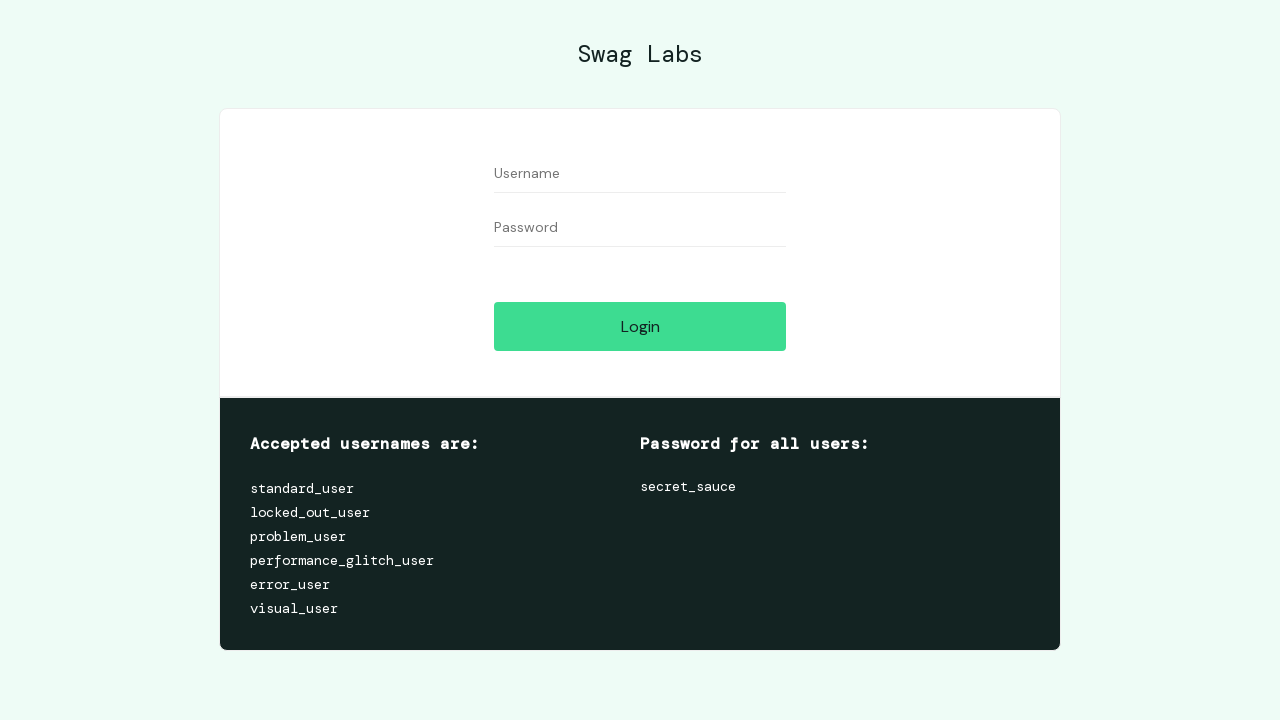

Filled username field with 'locked_out_user' on input[name='user-name']
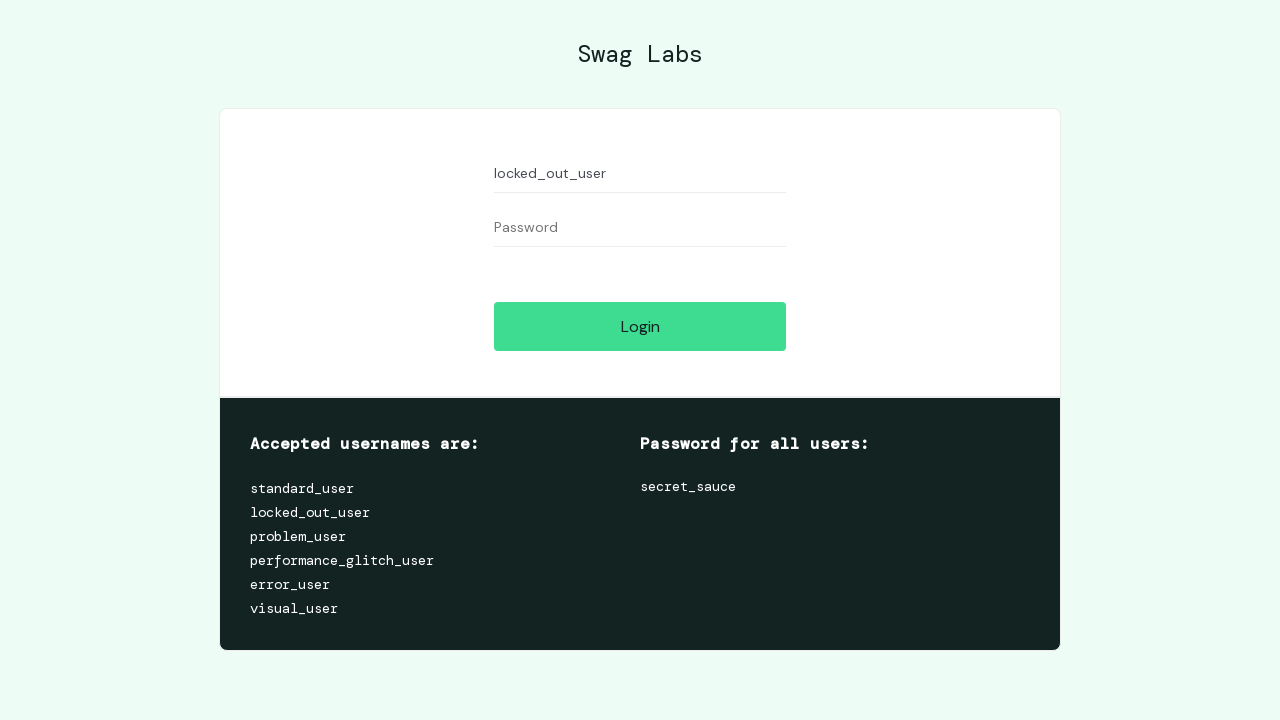

Filled password field with 'secret_sauce' on input[name='password']
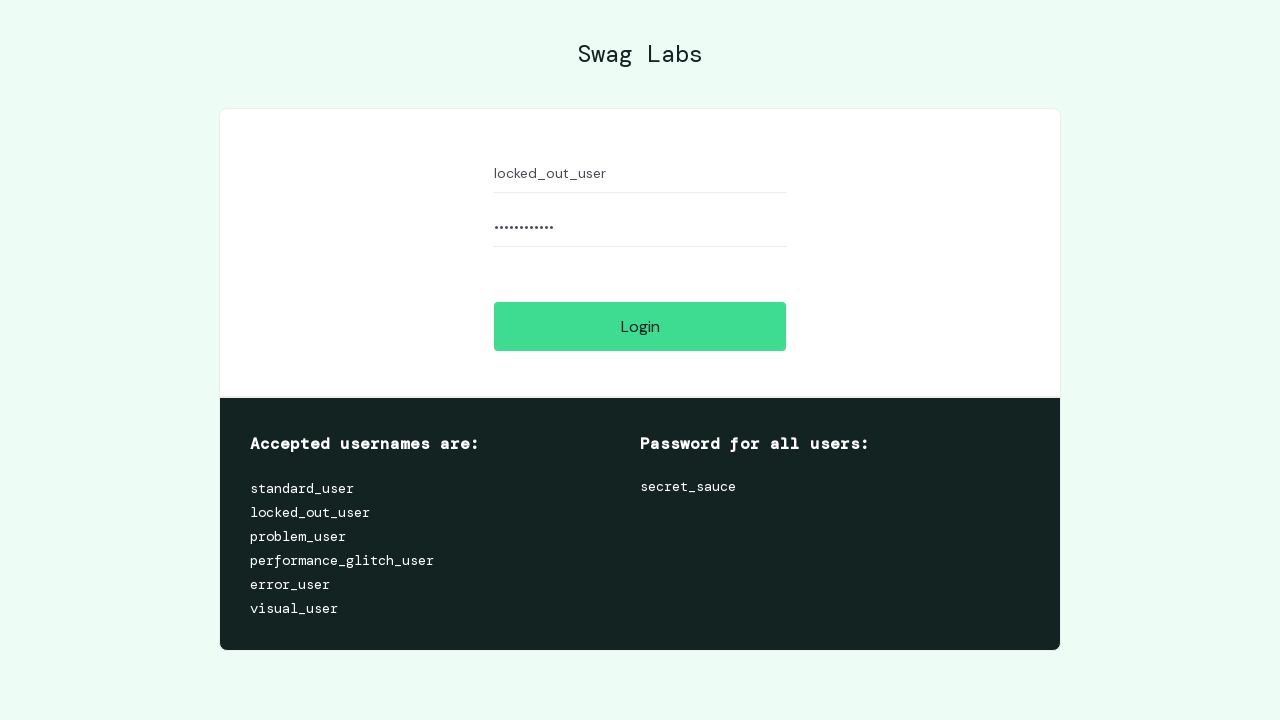

Clicked login button at (640, 326) on #login-button
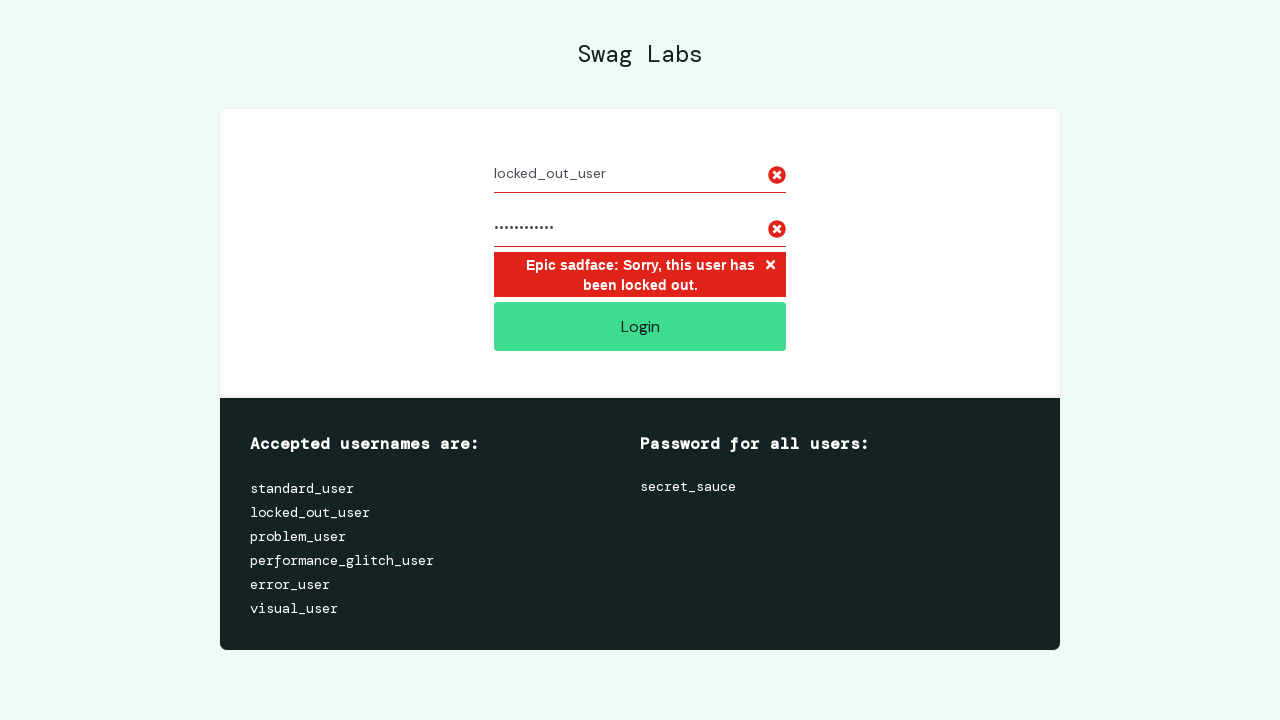

Error message appeared on screen
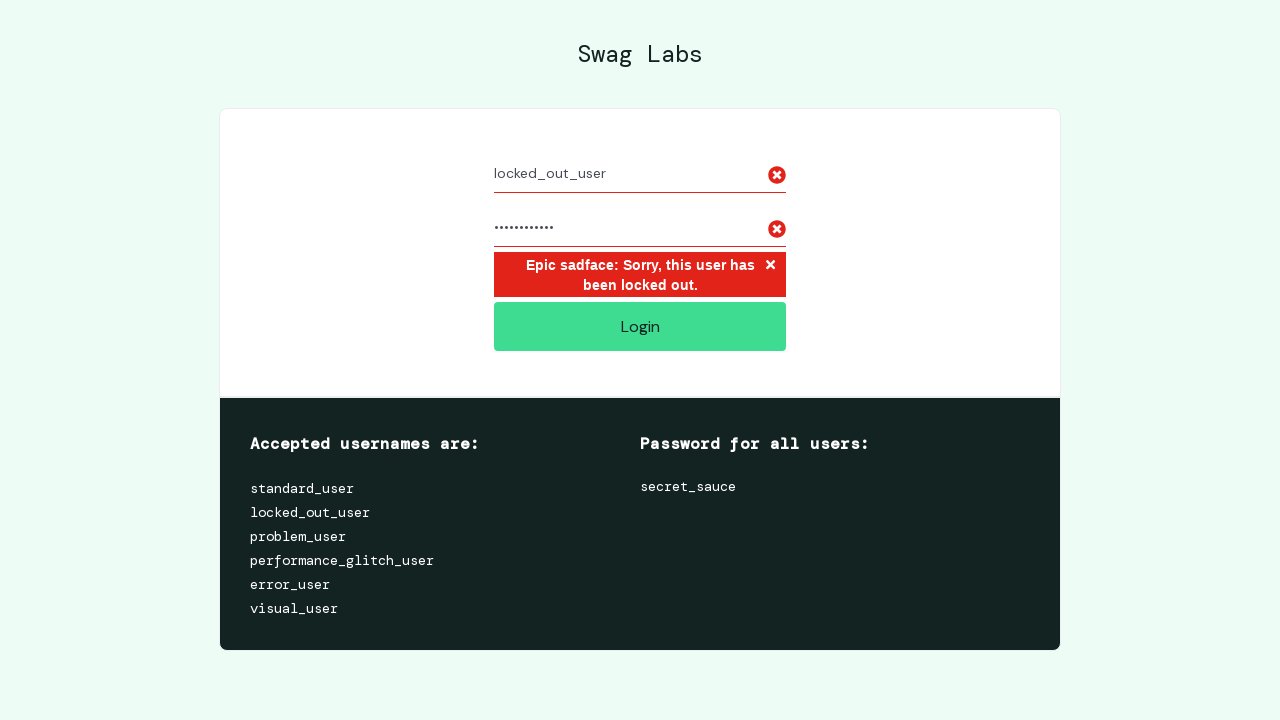

Retrieved error message text: 'Epic sadface: Sorry, this user has been locked out.'
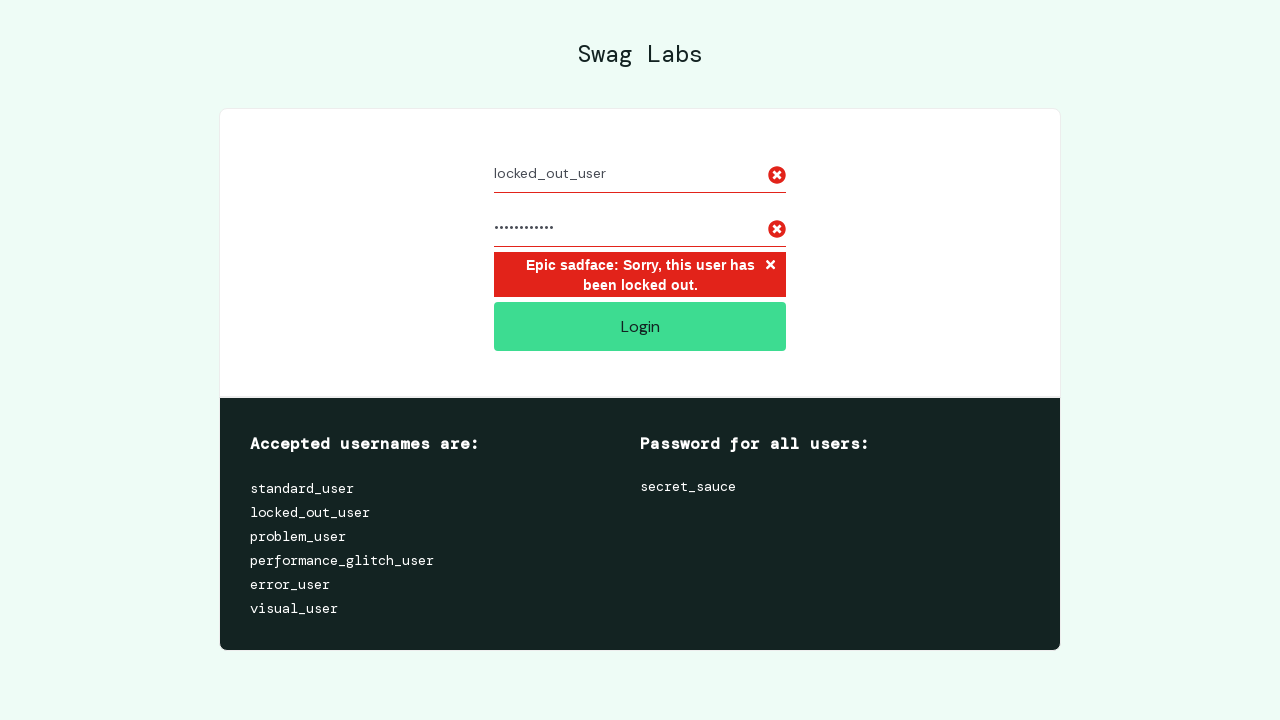

Verified error message matches expected locked out user message
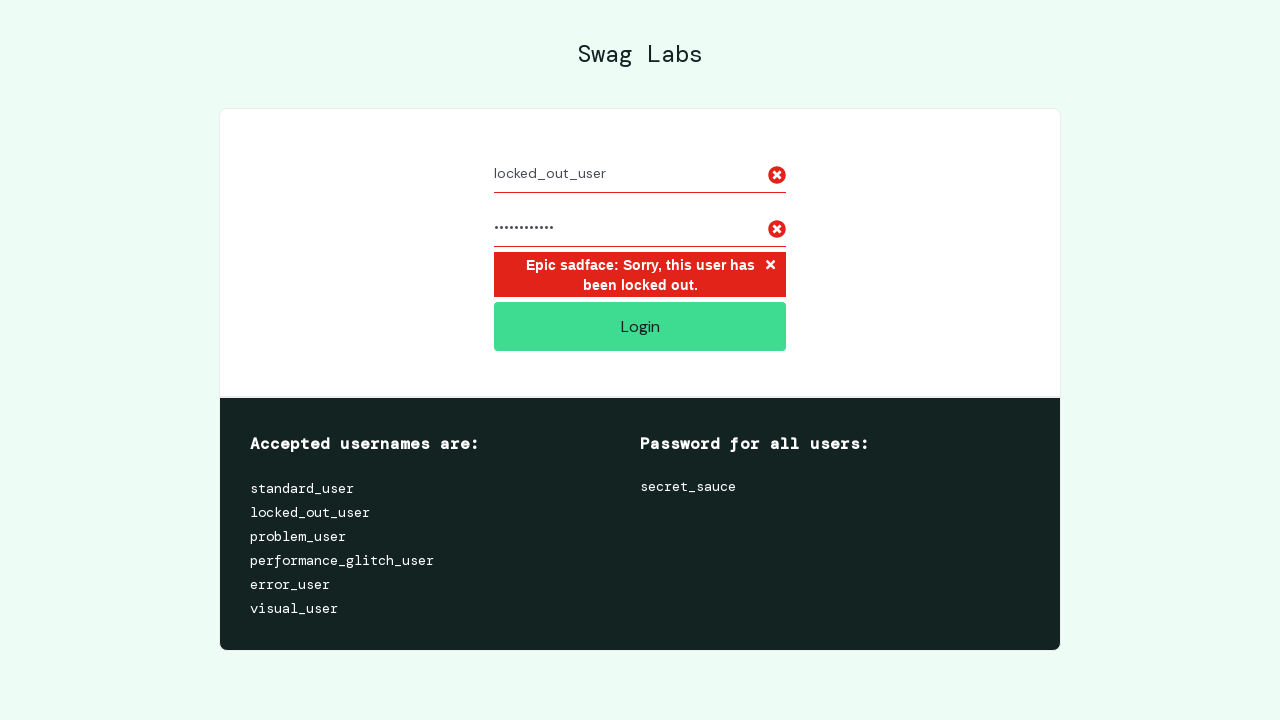

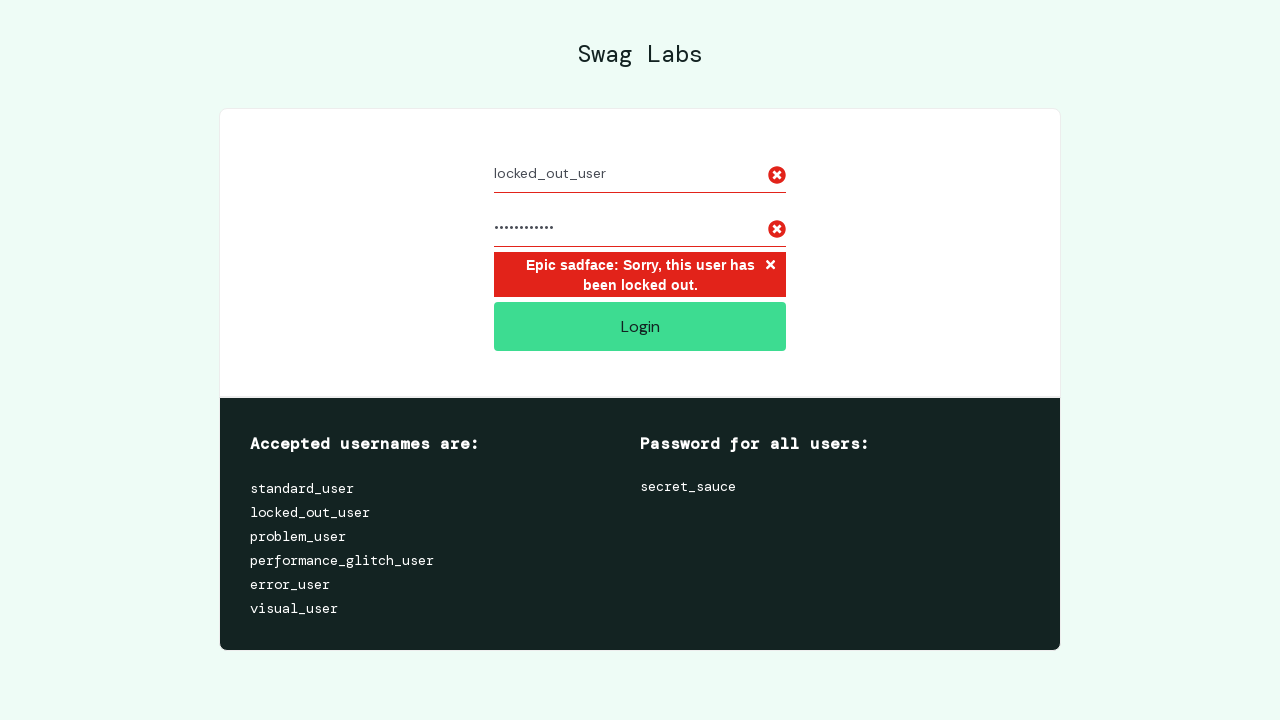